Tests table sorting functionality by clicking on the first column header and verifying that the table data is sorted alphabetically

Starting URL: https://rahulshettyacademy.com/seleniumPractise/#/offers

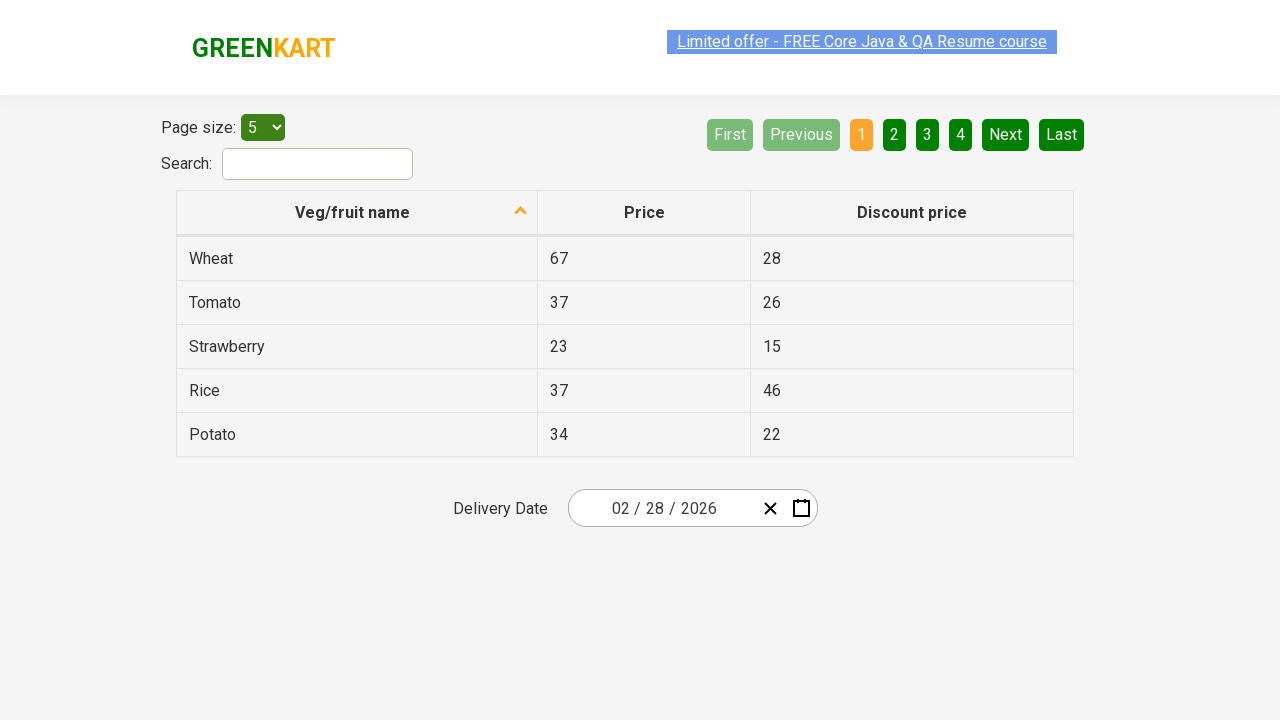

Clicked on the first column header to sort the table at (357, 213) on th[role='columnheader']:first-child
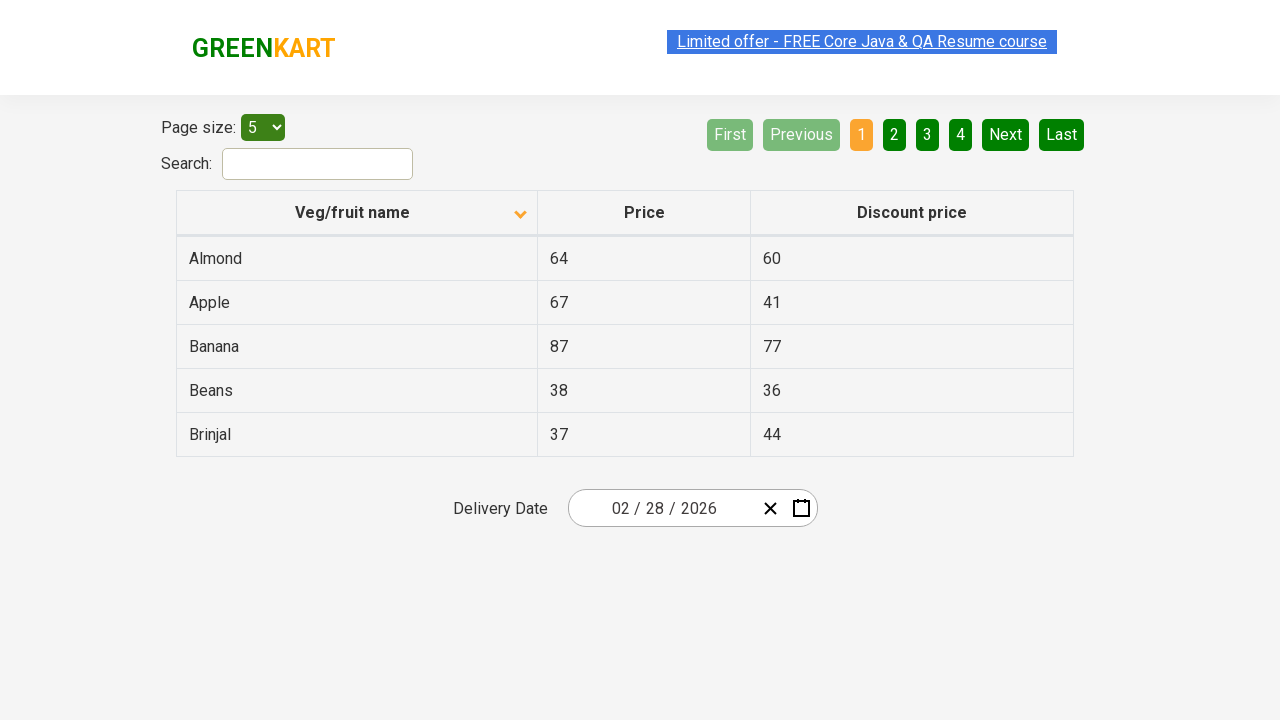

Waited for table data to load
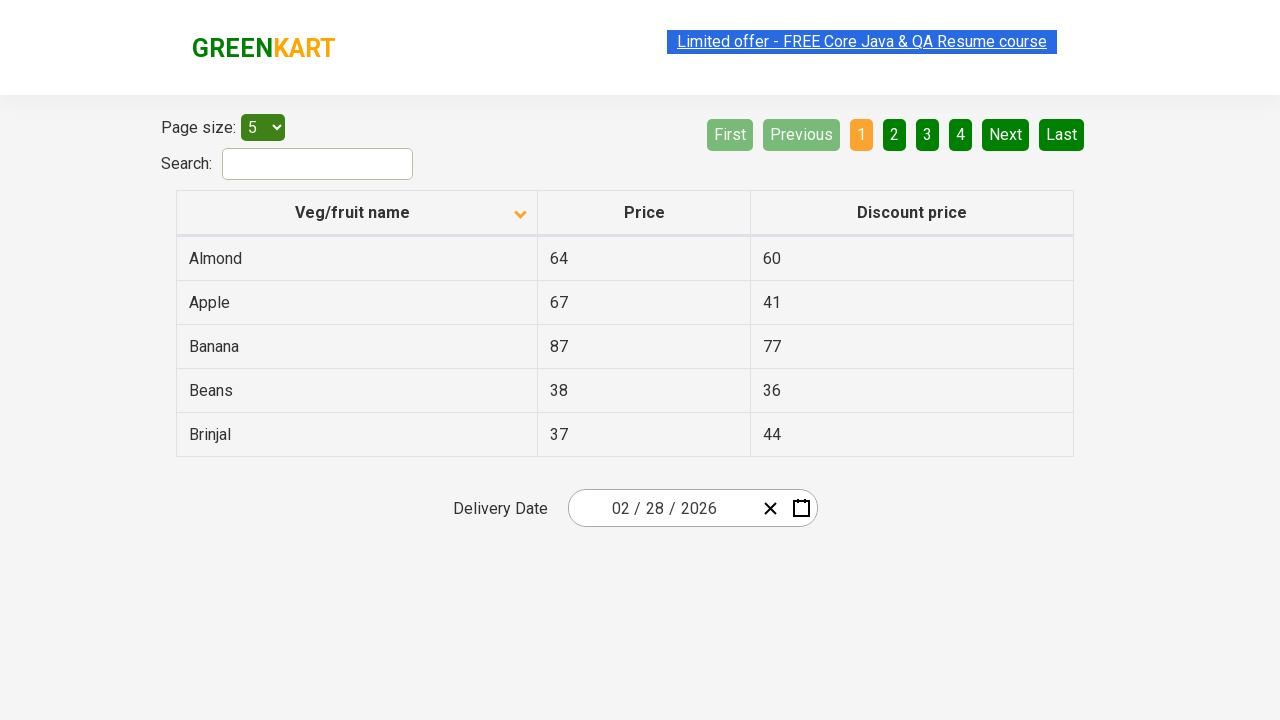

Retrieved all first column values from the table
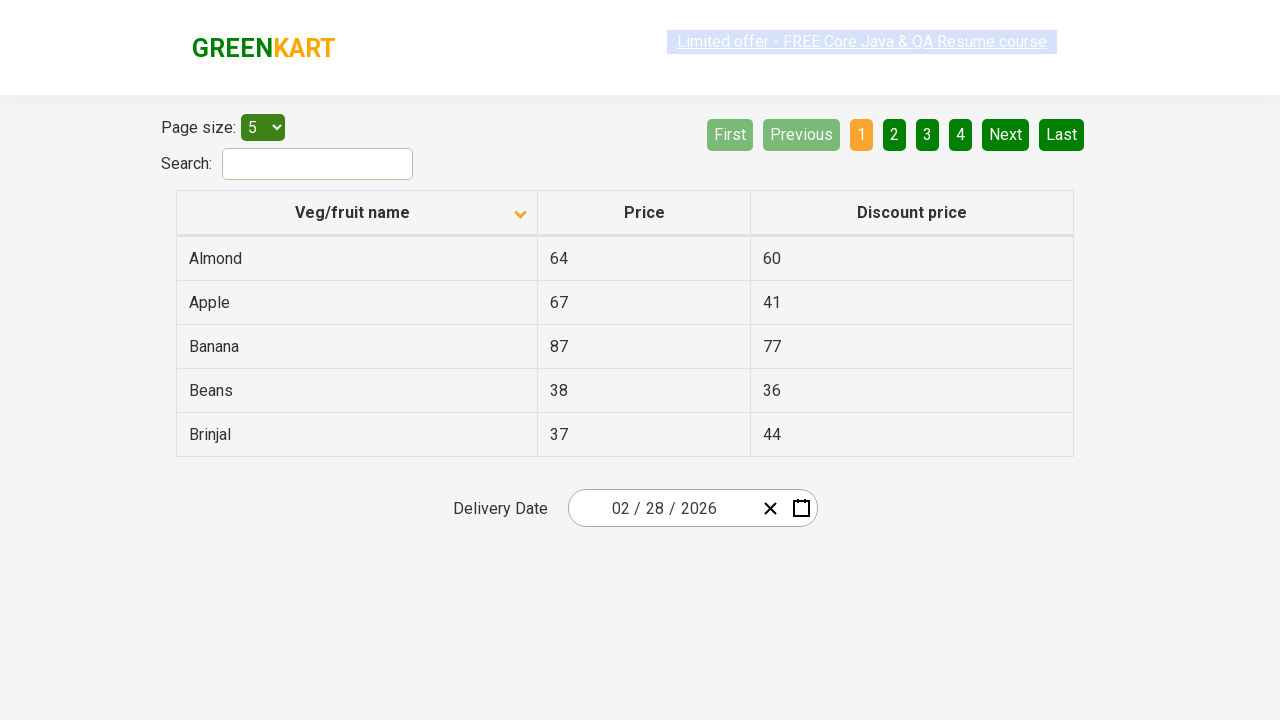

Extracted text content from all first column cells
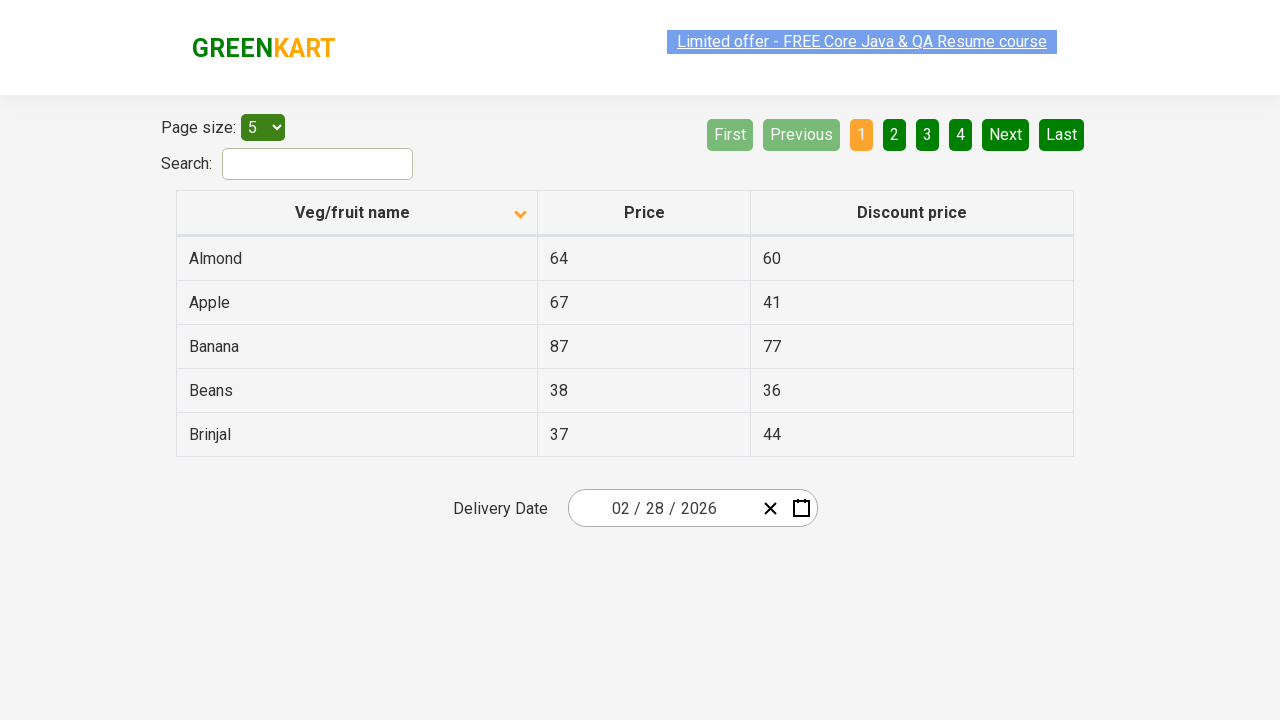

Created a sorted copy of the original list for comparison
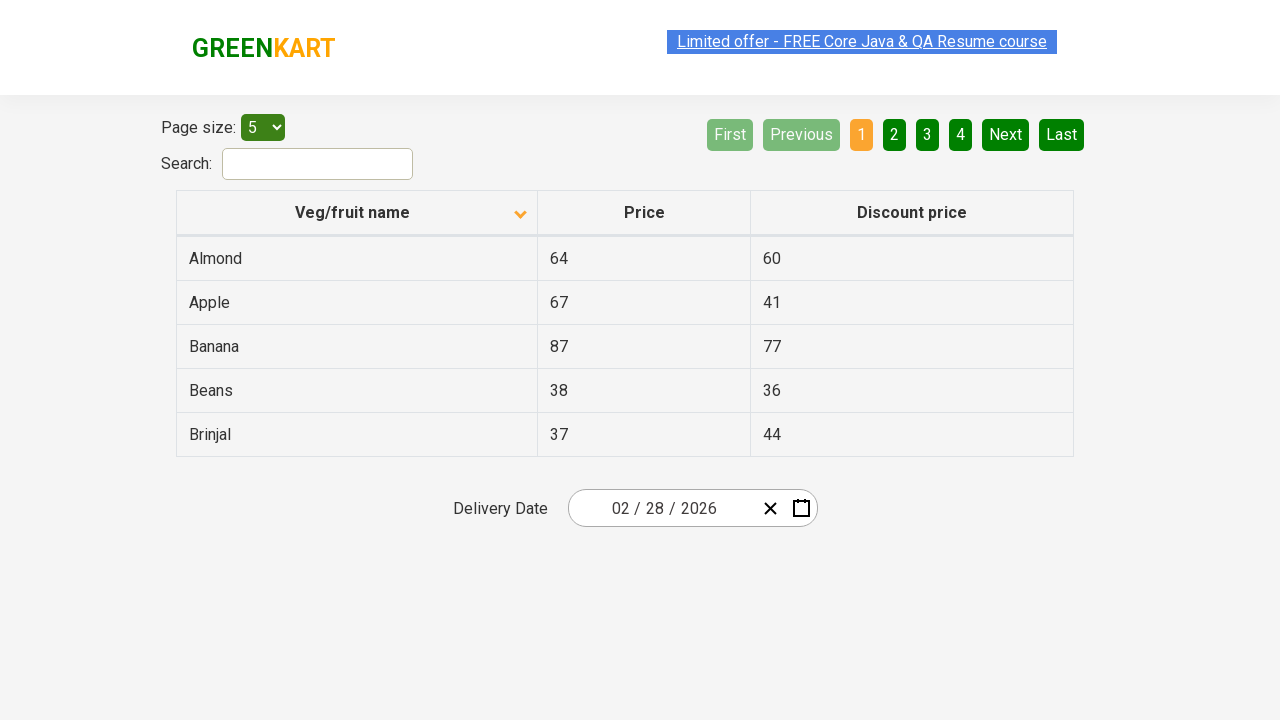

Verified that the table is sorted alphabetically
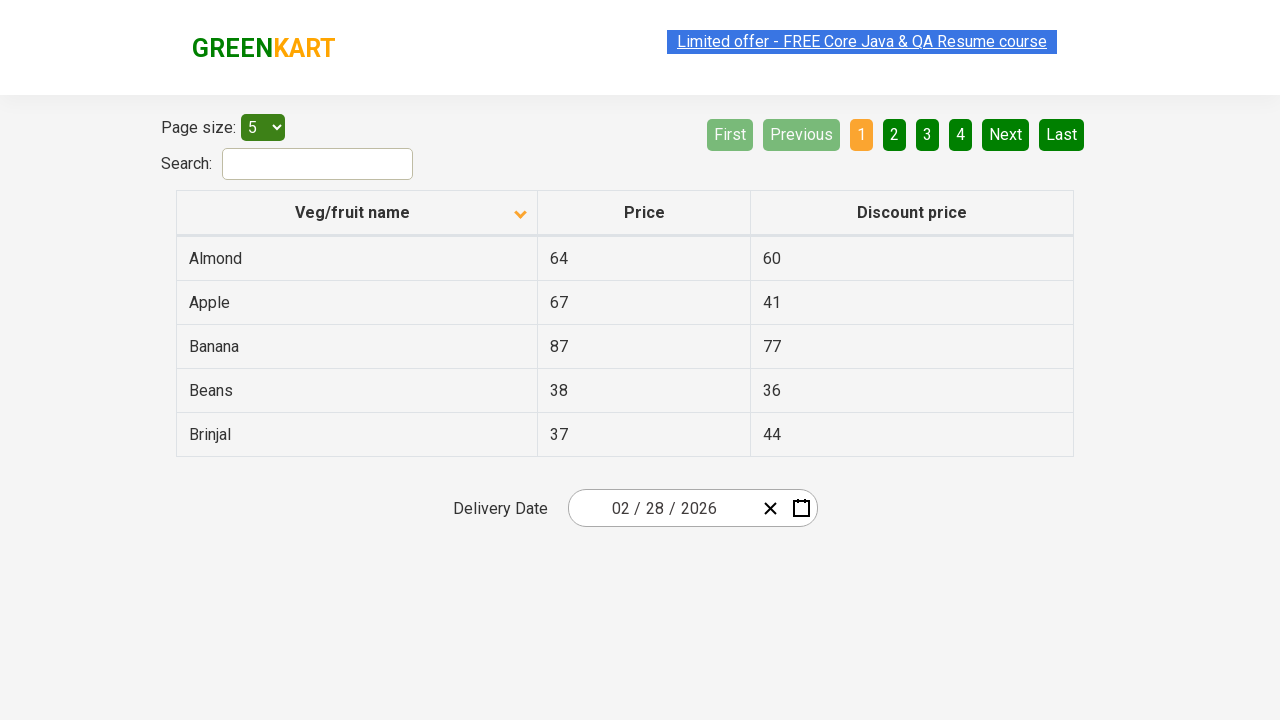

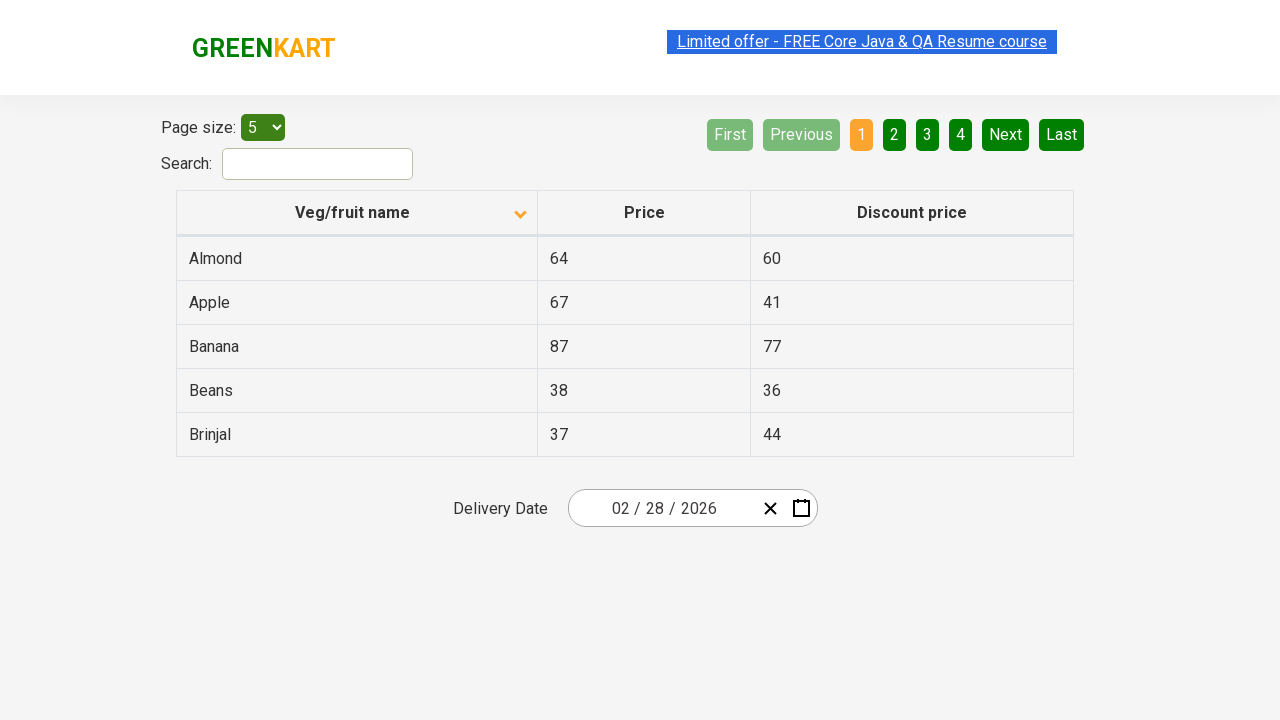